Navigates to the Rolex homepage and verifies the page loads successfully.

Starting URL: https://www.rolex.com/

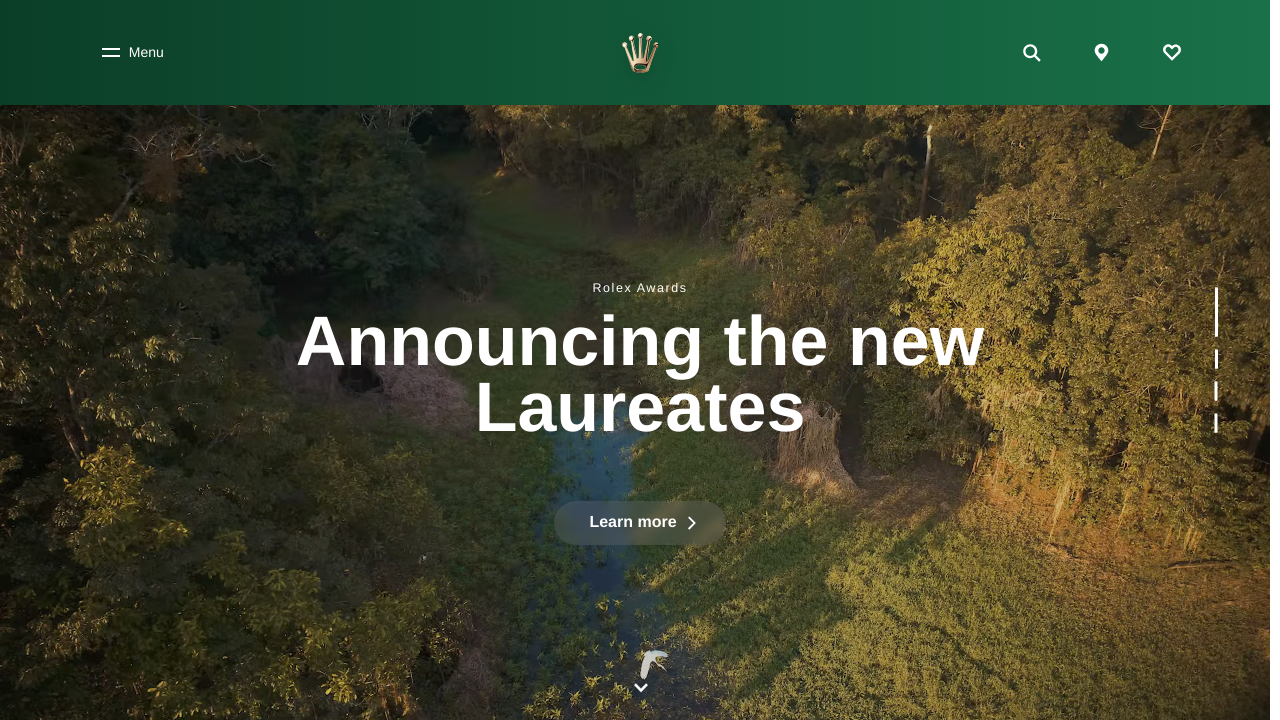

Waited for page to reach domcontentloaded state
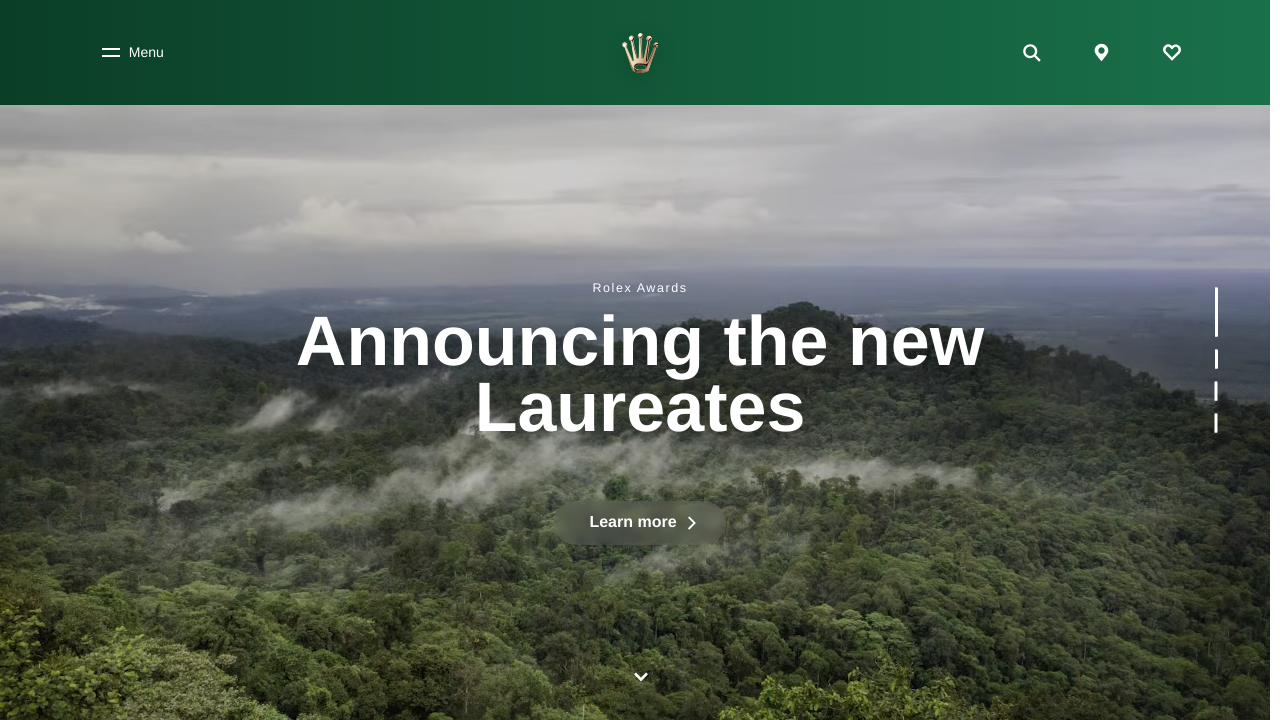

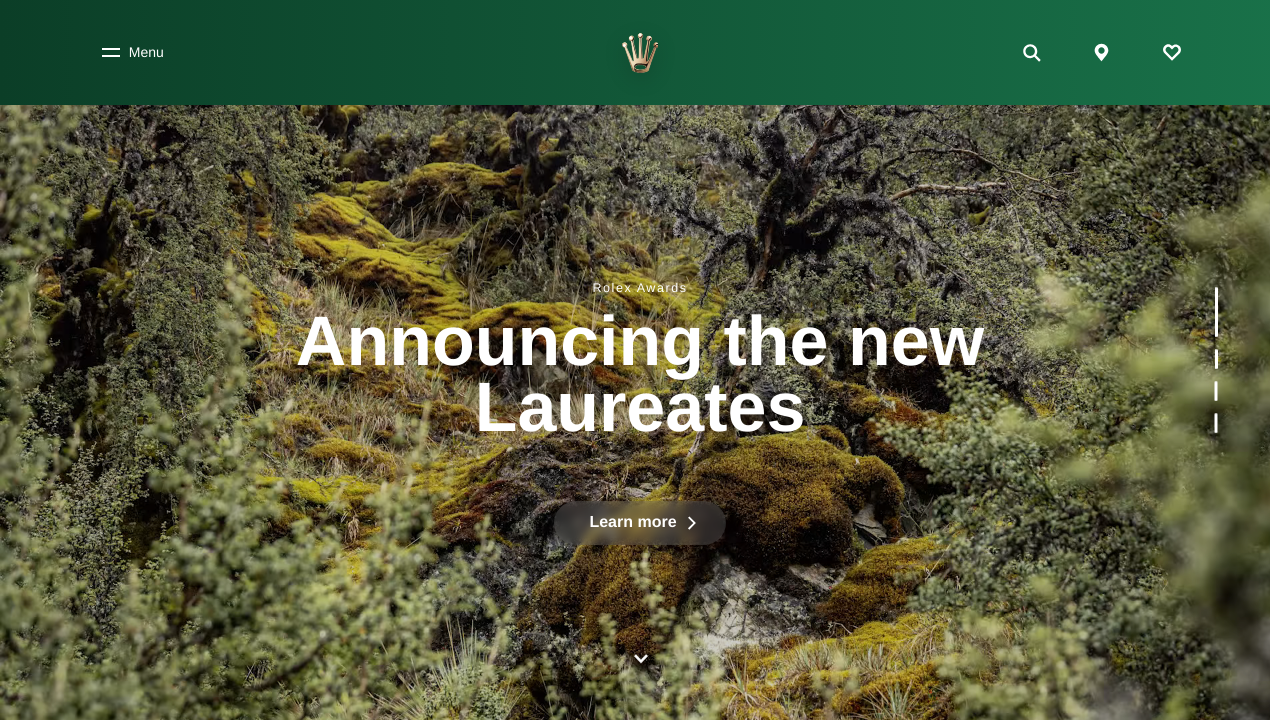